Tests pagination navigation on a government court cases listing page by clicking through multiple pages of results.

Starting URL: https://www.csjn.gov.ar/tribunales-federales-nacionales/causas-de-corrupcion.html

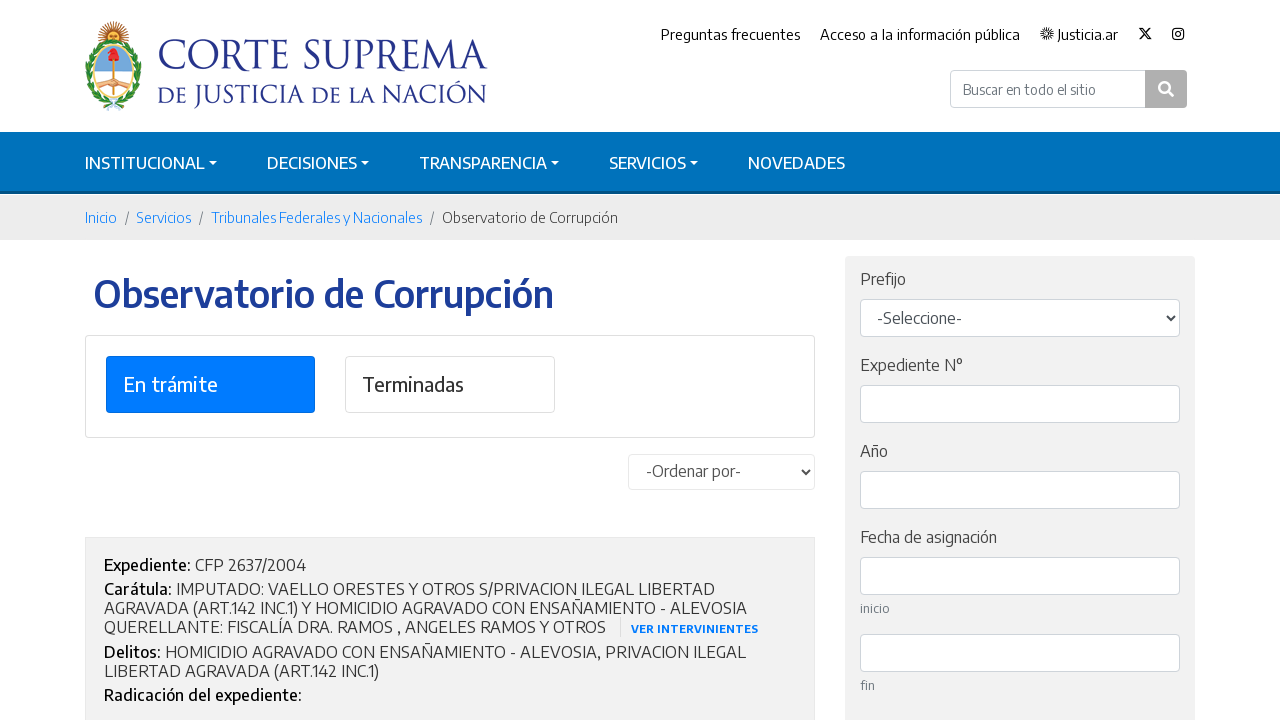

Waited for initial results to load on first page
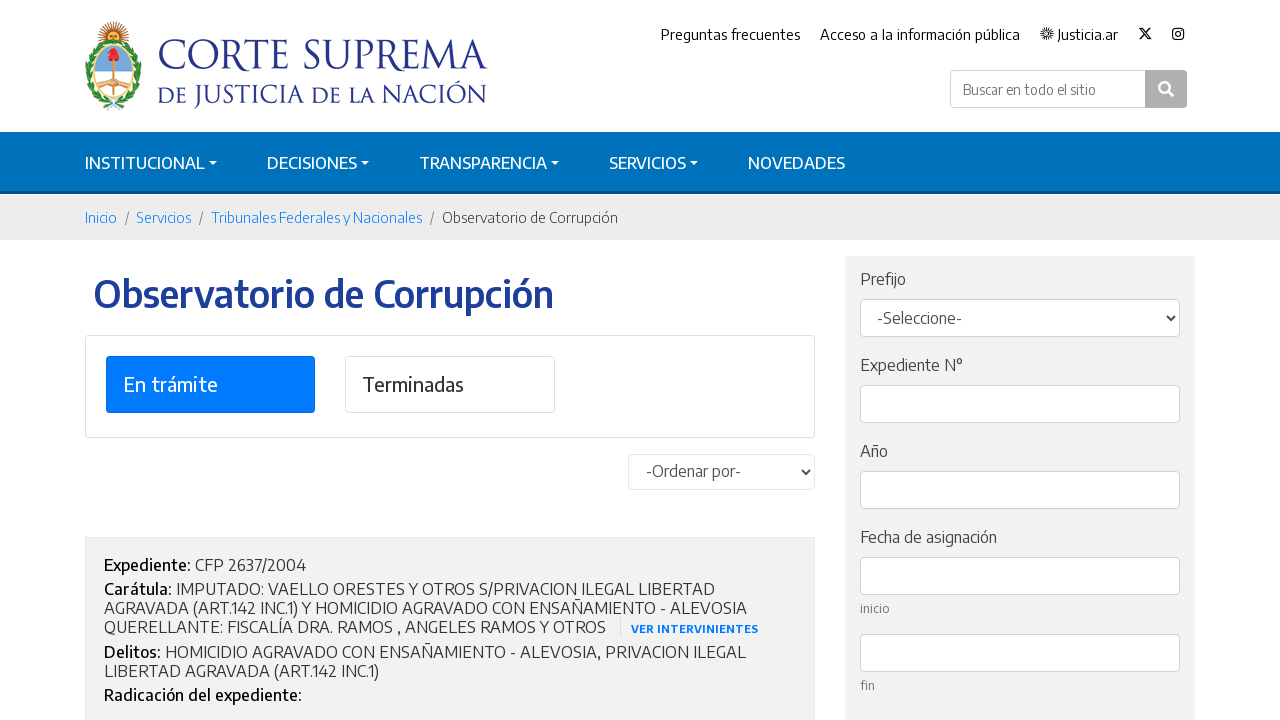

Checked for next page button (iteration 1)
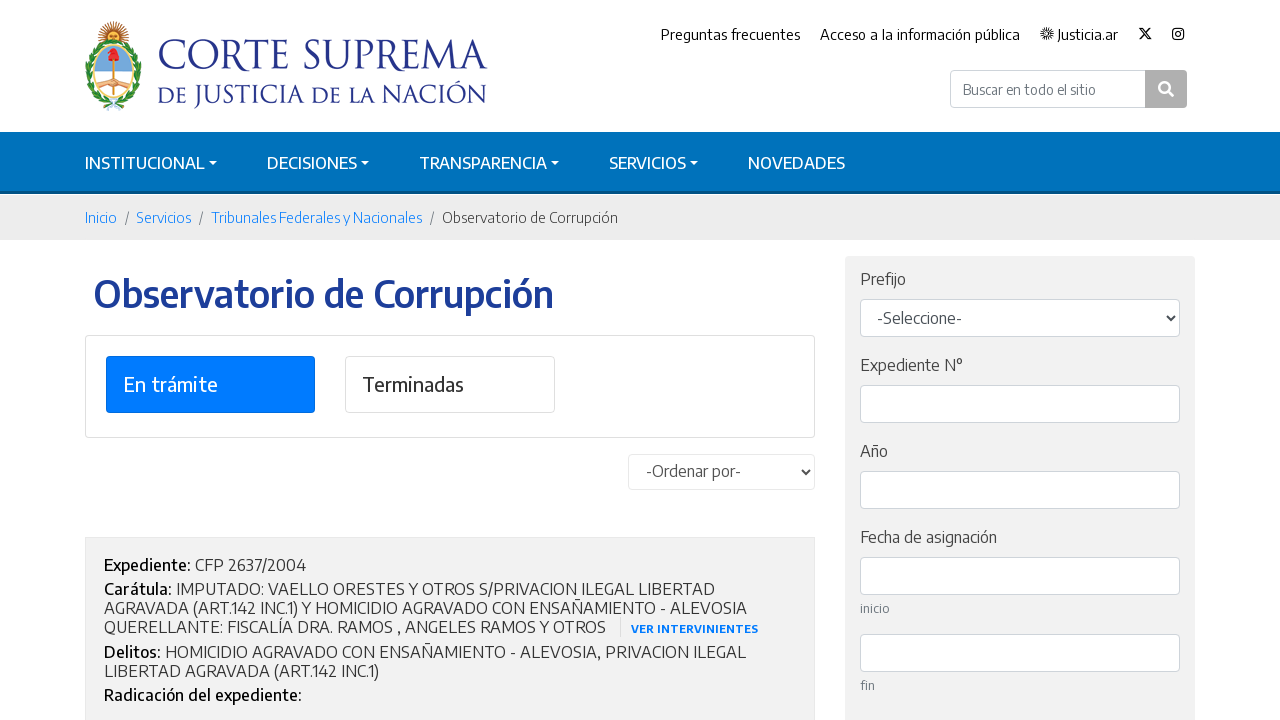

Clicked 'Siguiente' (Next) button to navigate to page 2
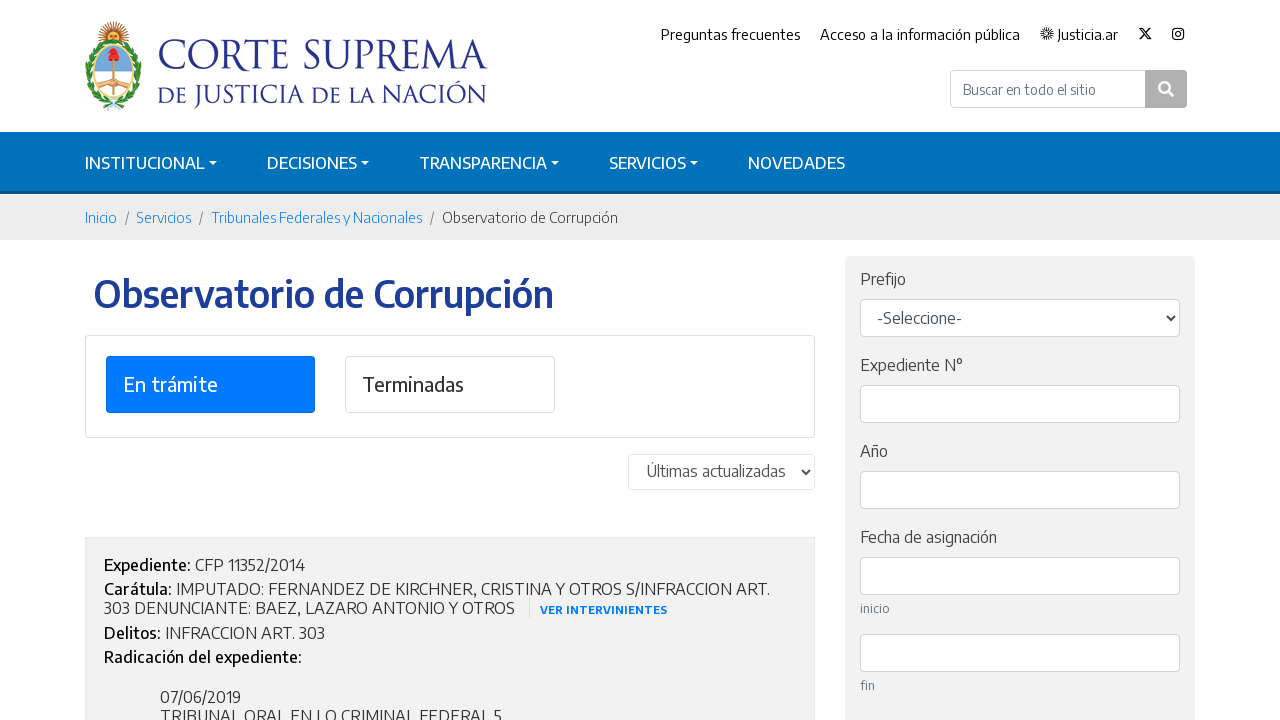

Waited 2 seconds for new page content to load
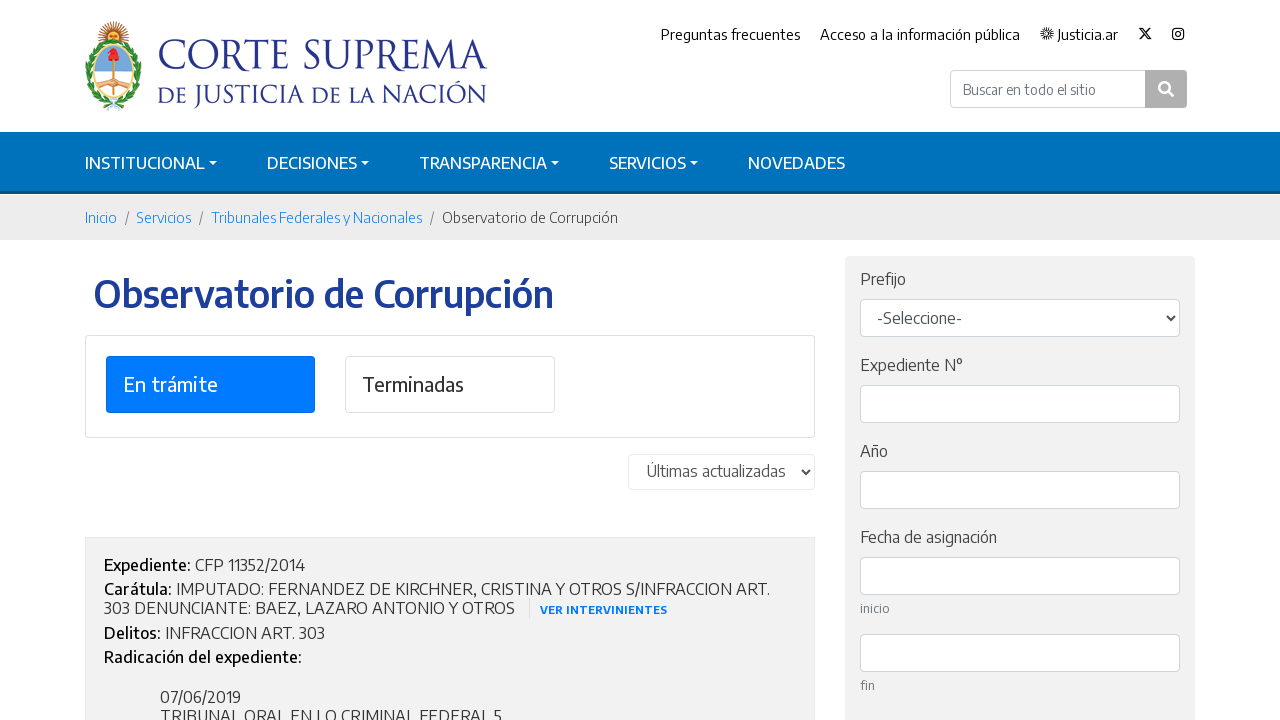

Verified new page results loaded
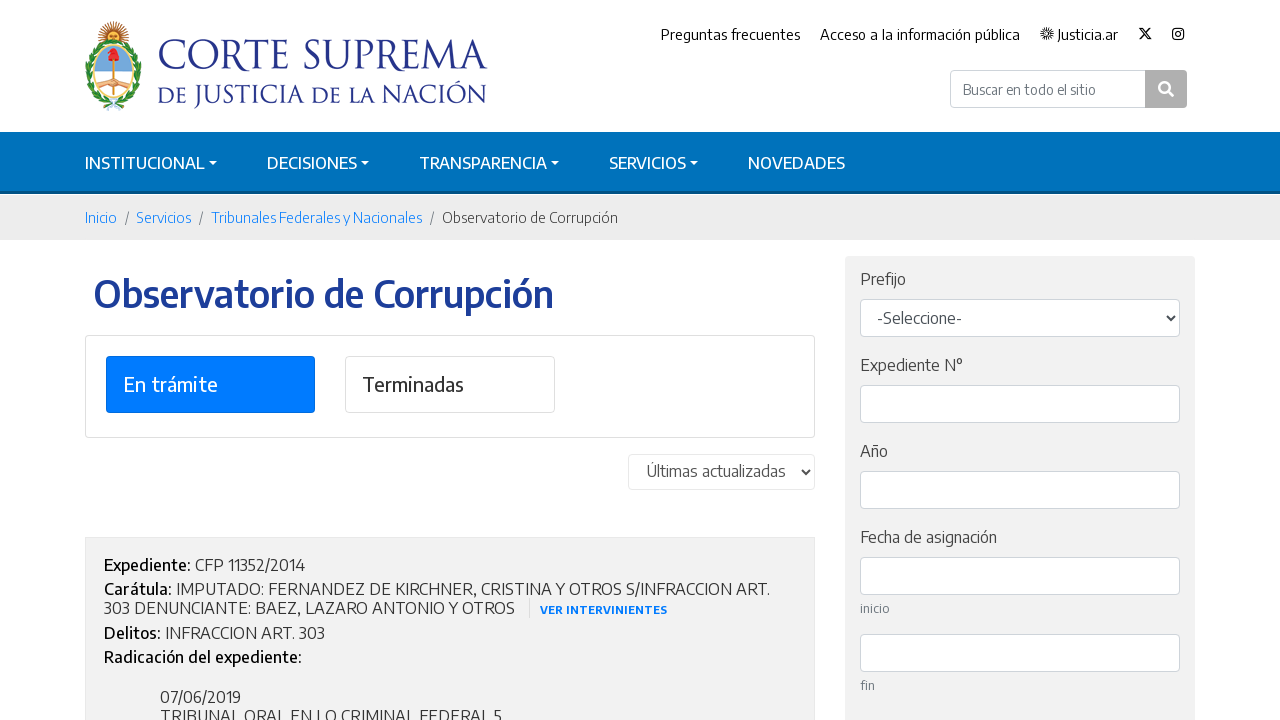

Checked for next page button (iteration 2)
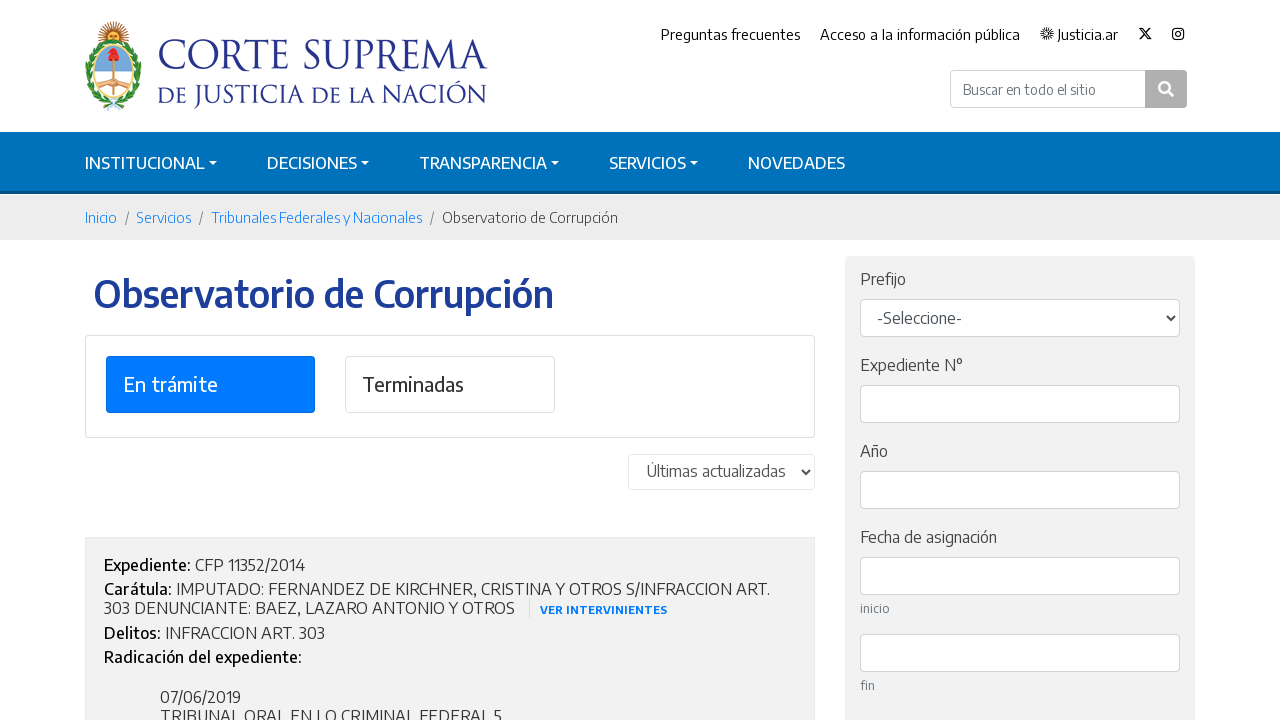

Clicked 'Siguiente' (Next) button to navigate to page 3
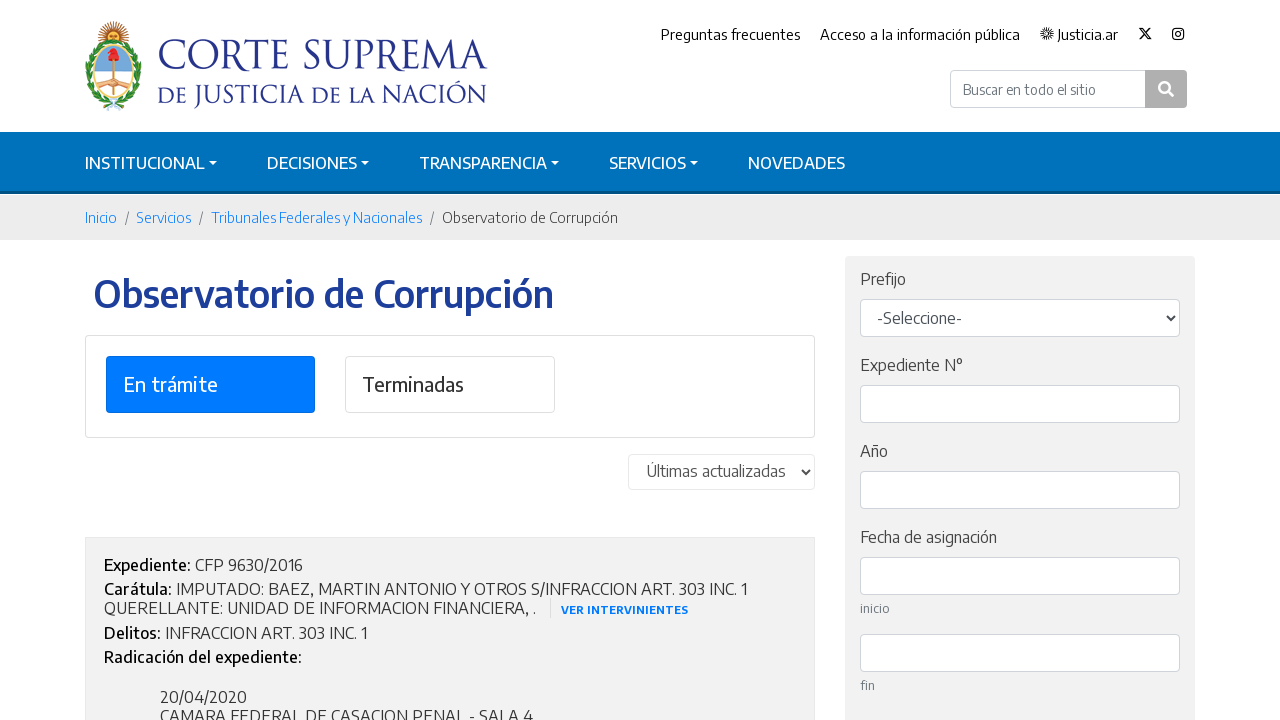

Waited 2 seconds for new page content to load
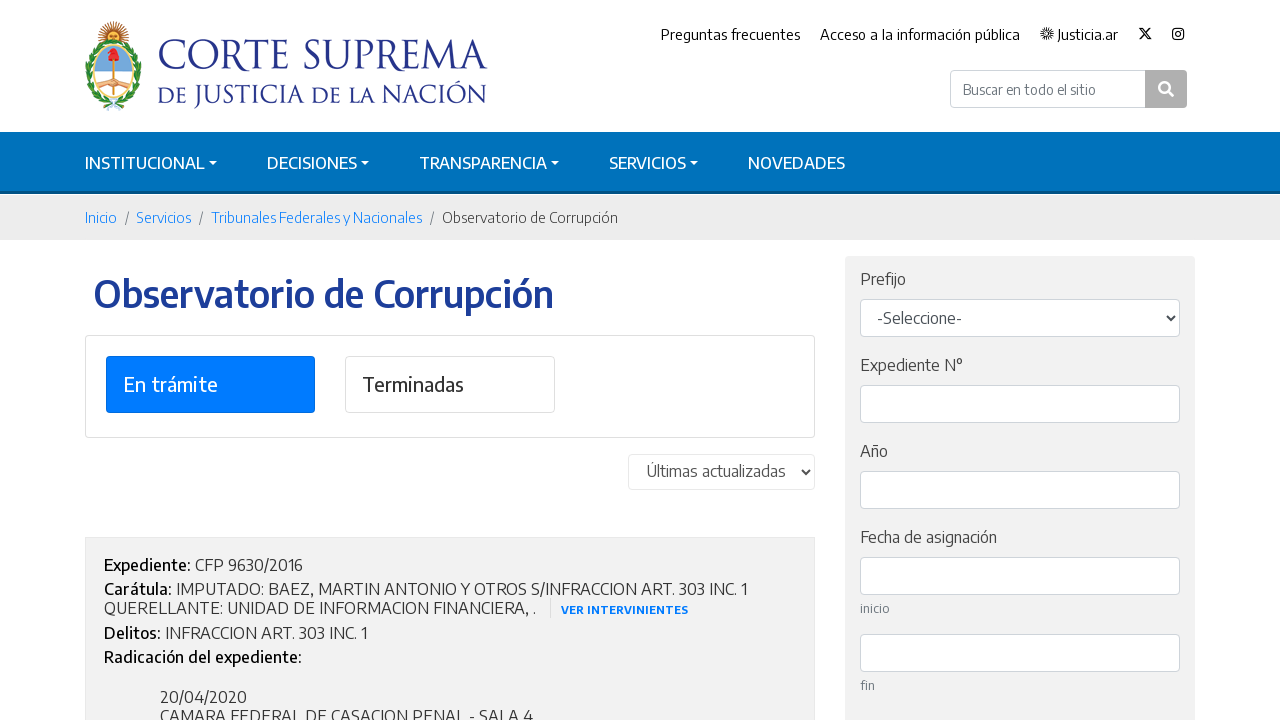

Verified new page results loaded
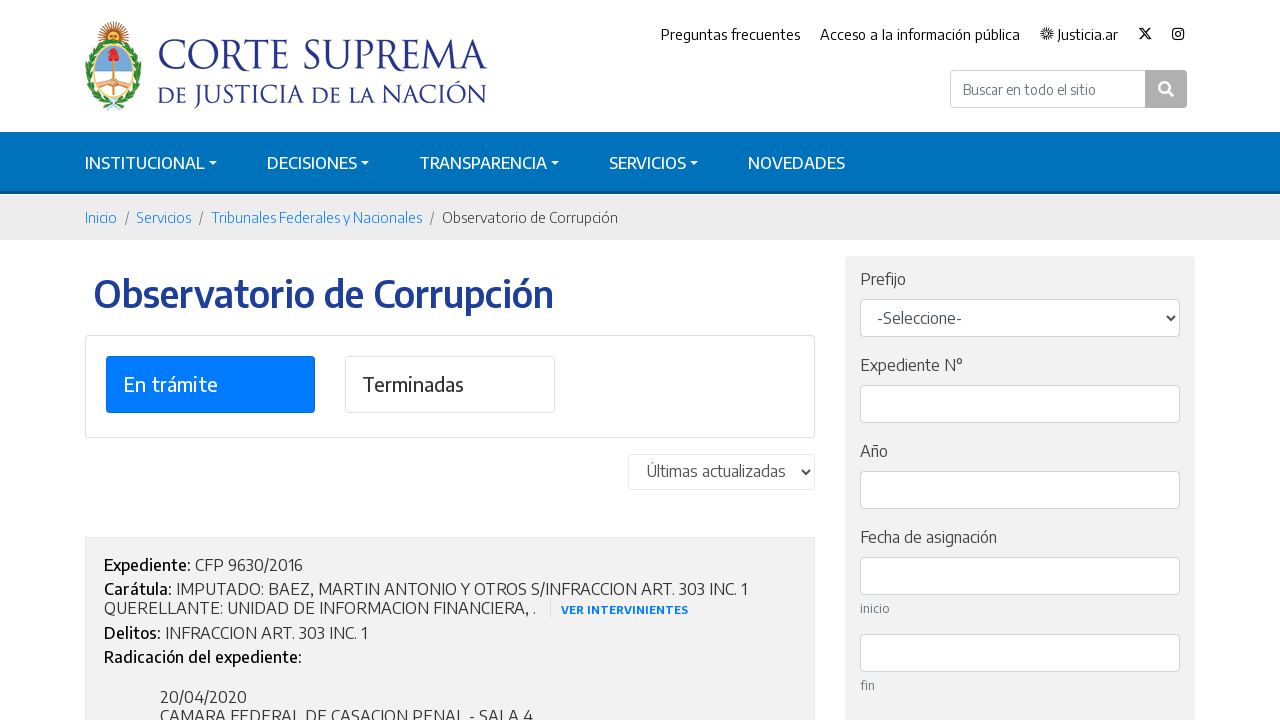

Checked for next page button (iteration 3)
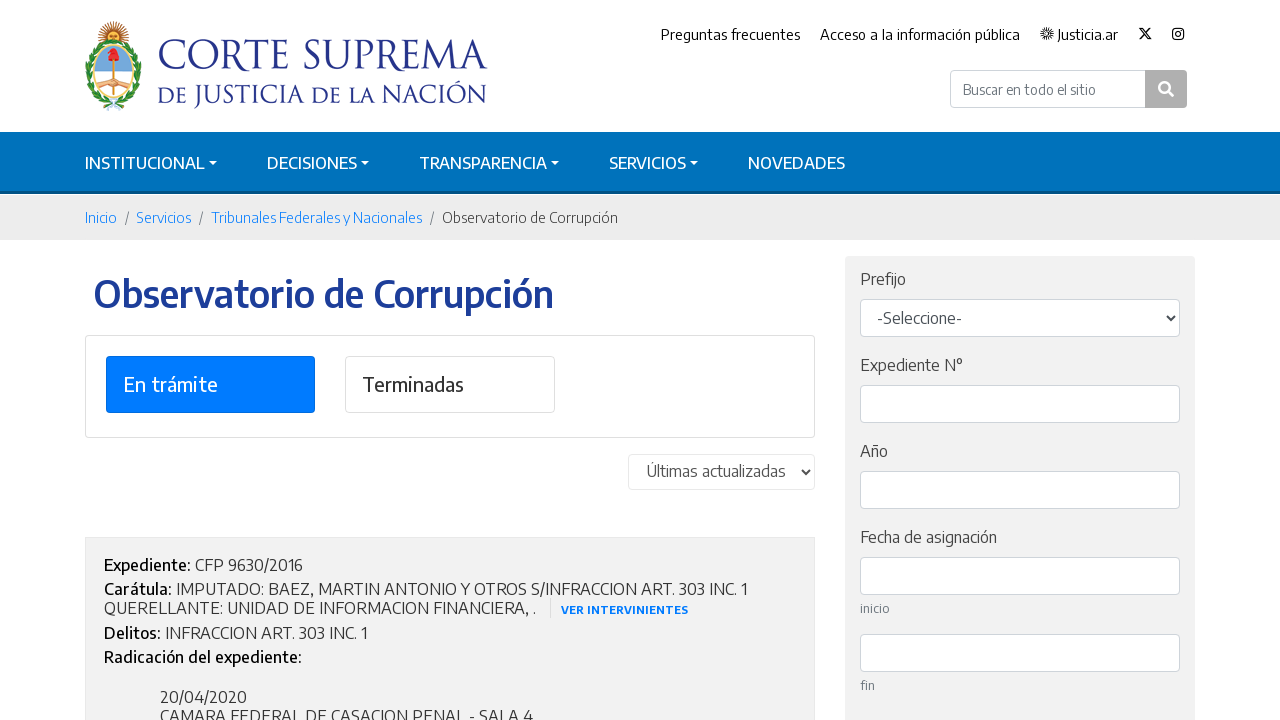

Clicked 'Siguiente' (Next) button to navigate to page 4
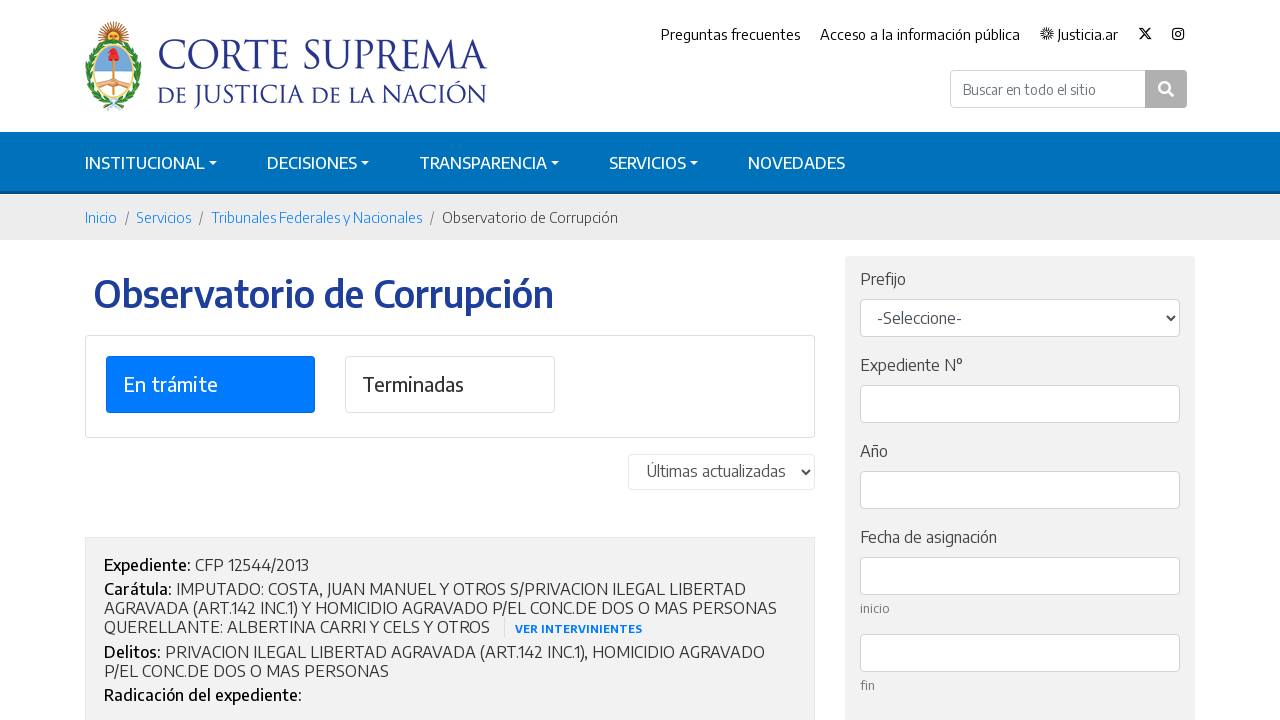

Waited 2 seconds for new page content to load
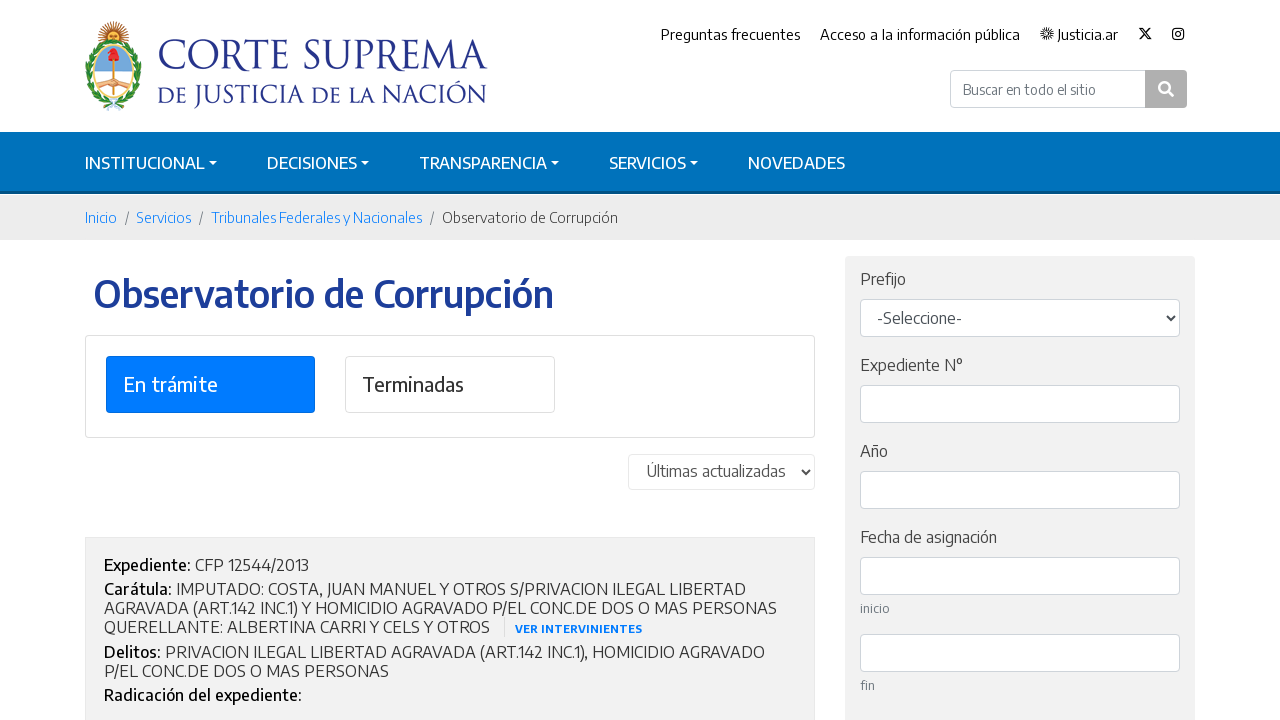

Verified new page results loaded
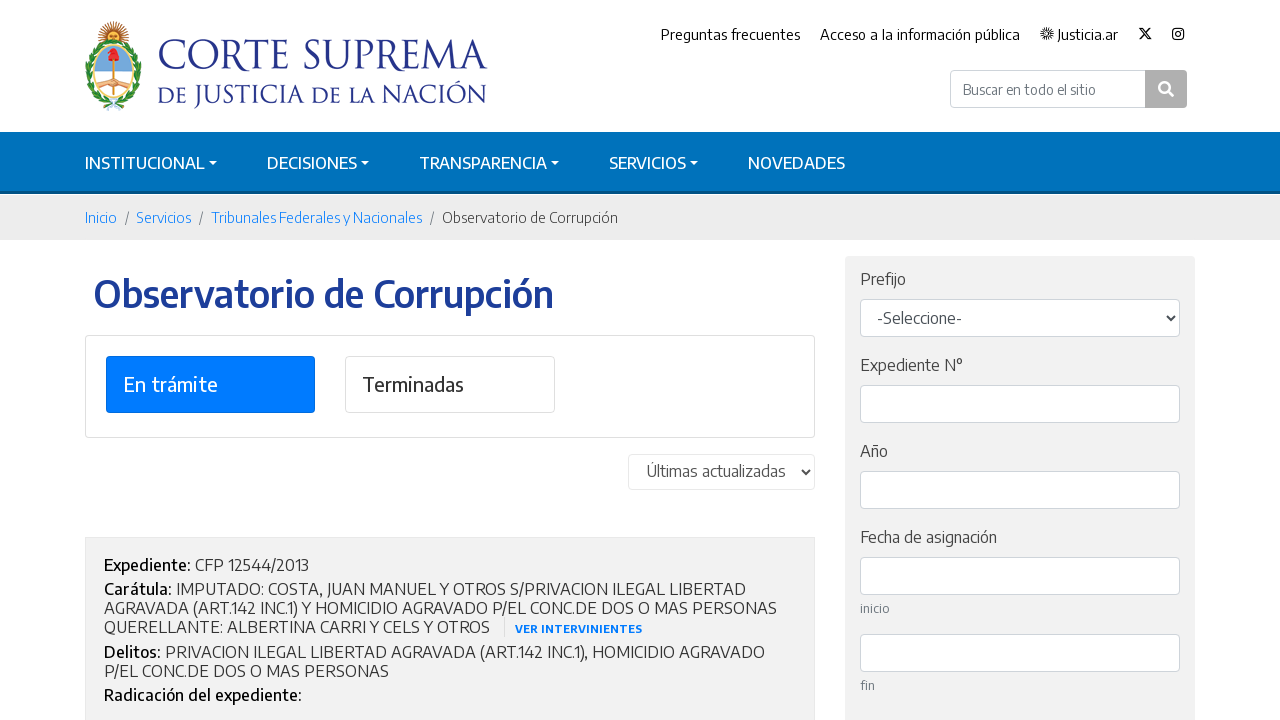

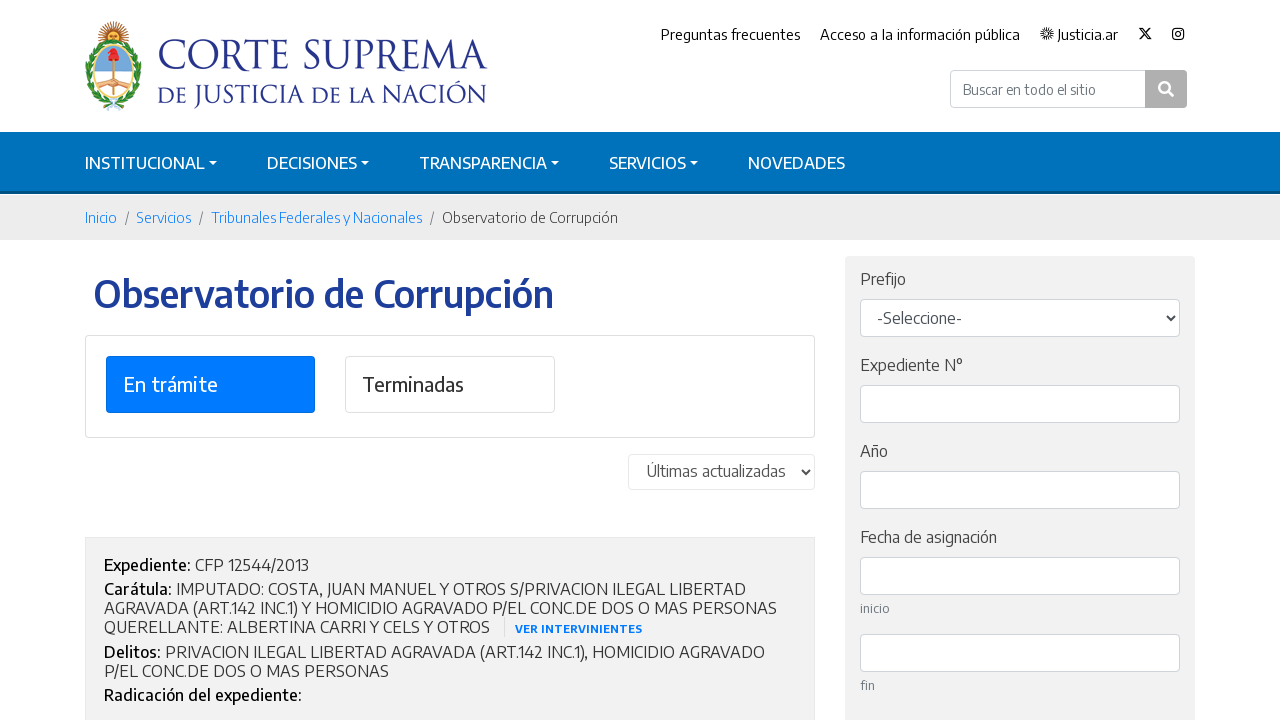